Tests form interaction by extracting a value from an element attribute, calculating a result using a mathematical formula, filling the answer field, selecting checkbox and radio button options, and submitting the form.

Starting URL: http://suninjuly.github.io/get_attribute.html

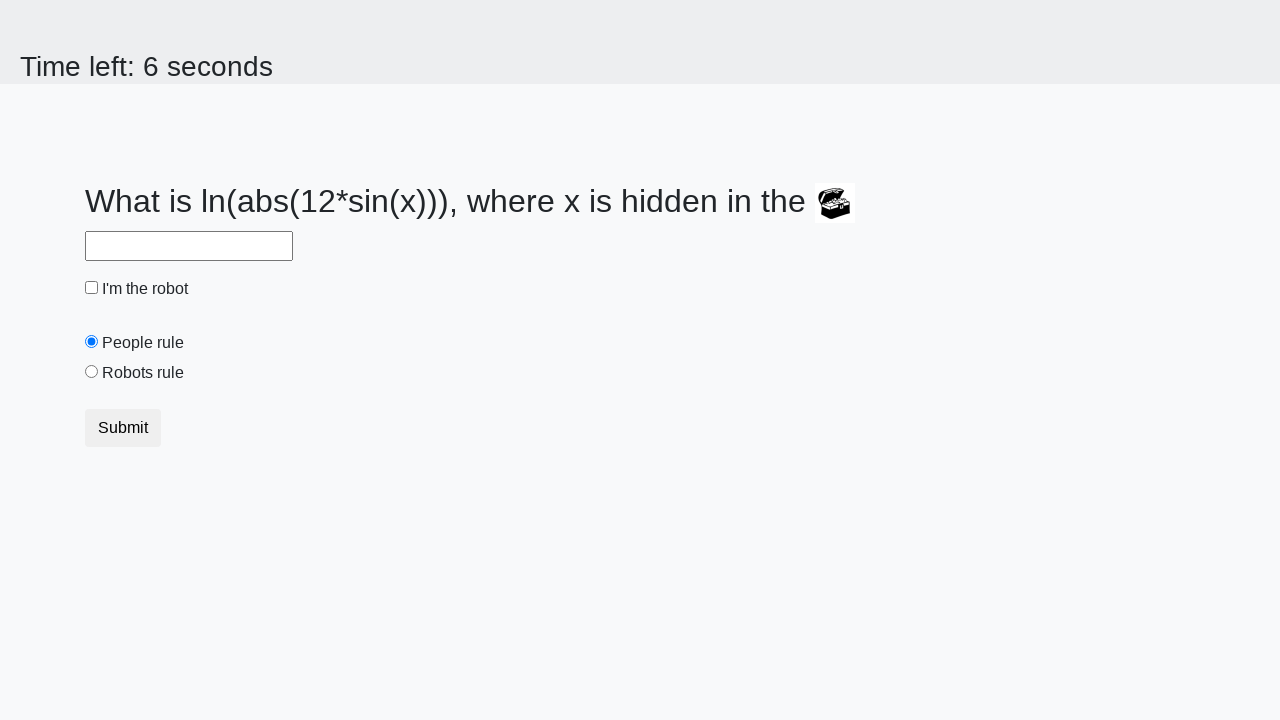

Located the treasure element
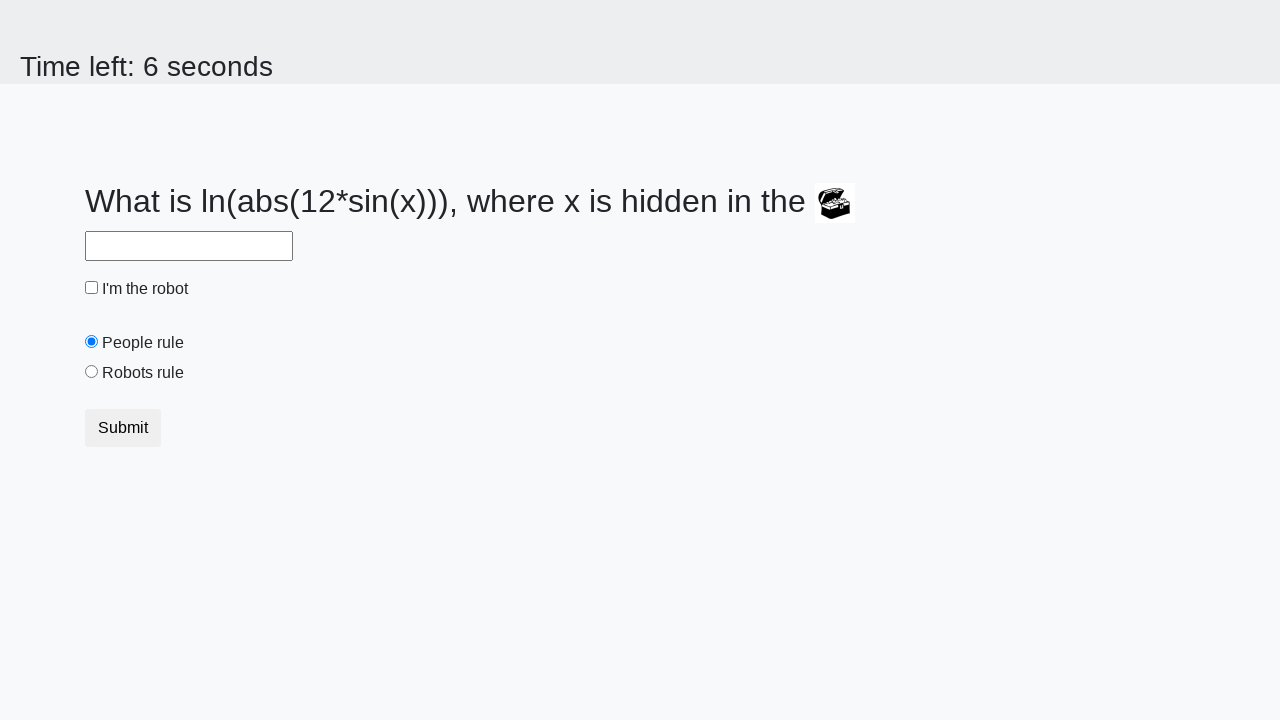

Extracted valuex attribute from treasure element
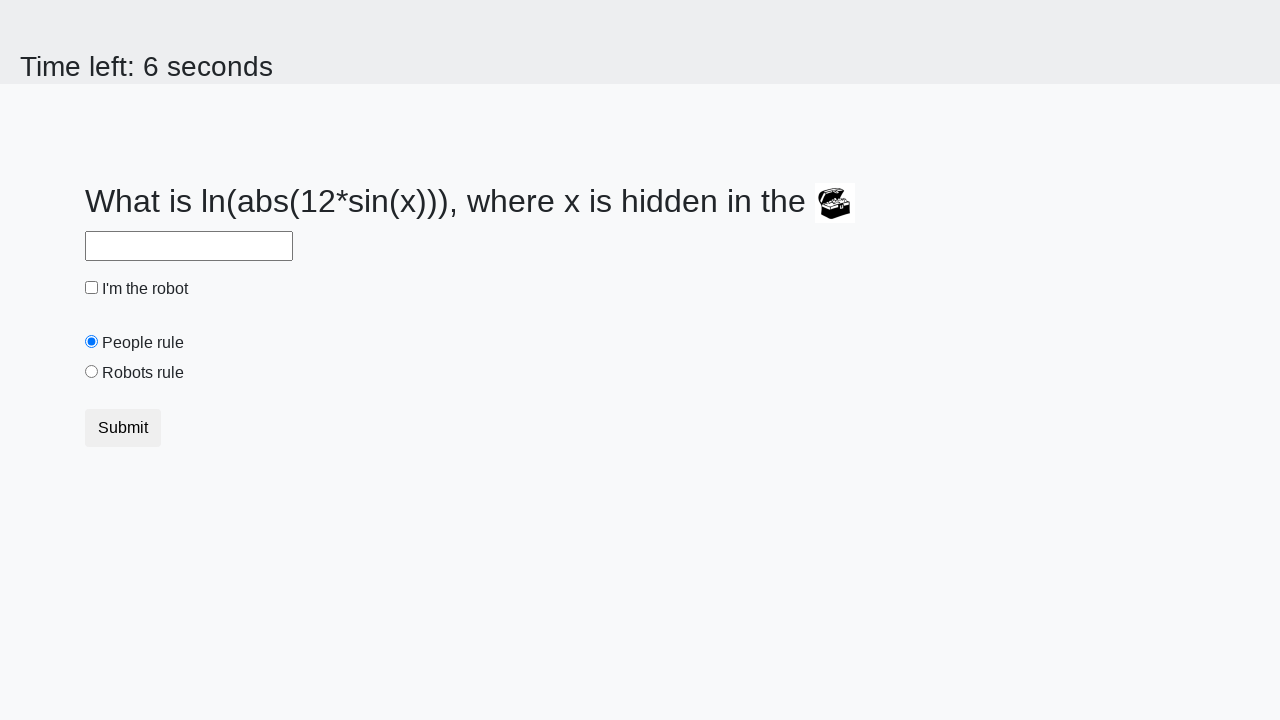

Calculated mathematical formula result: 1.989002664279266
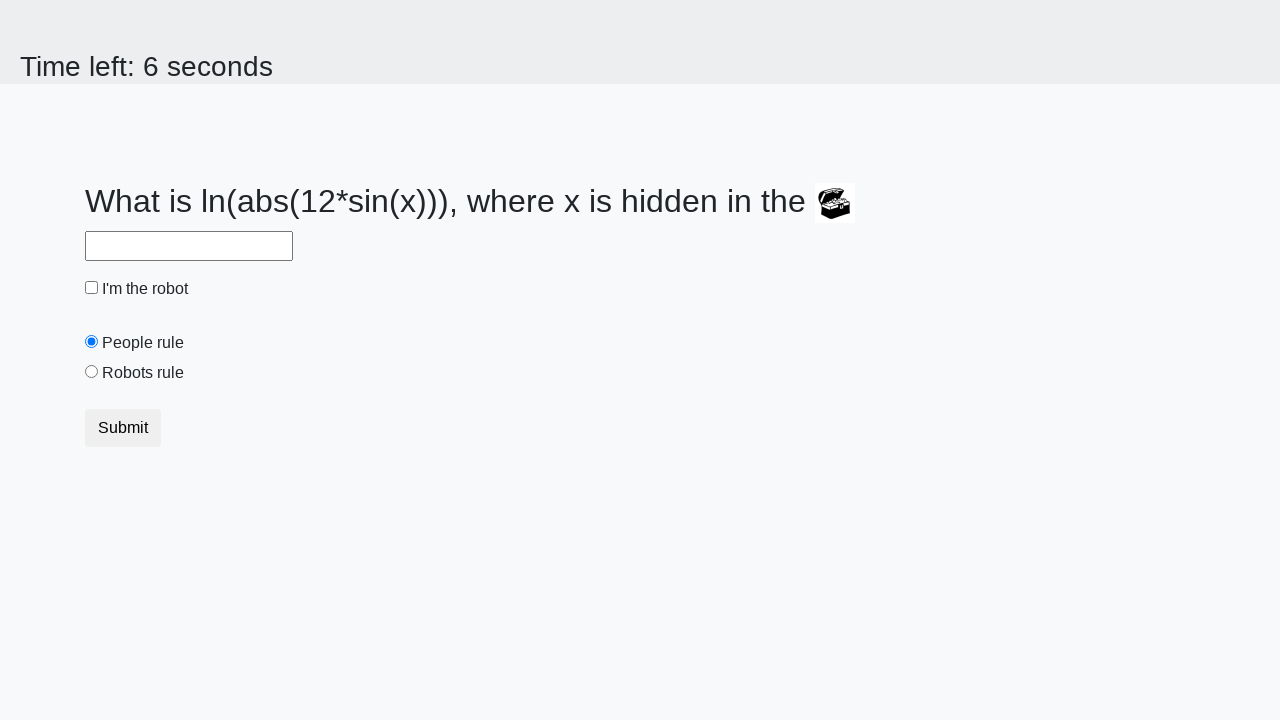

Filled answer field with calculated value on #answer
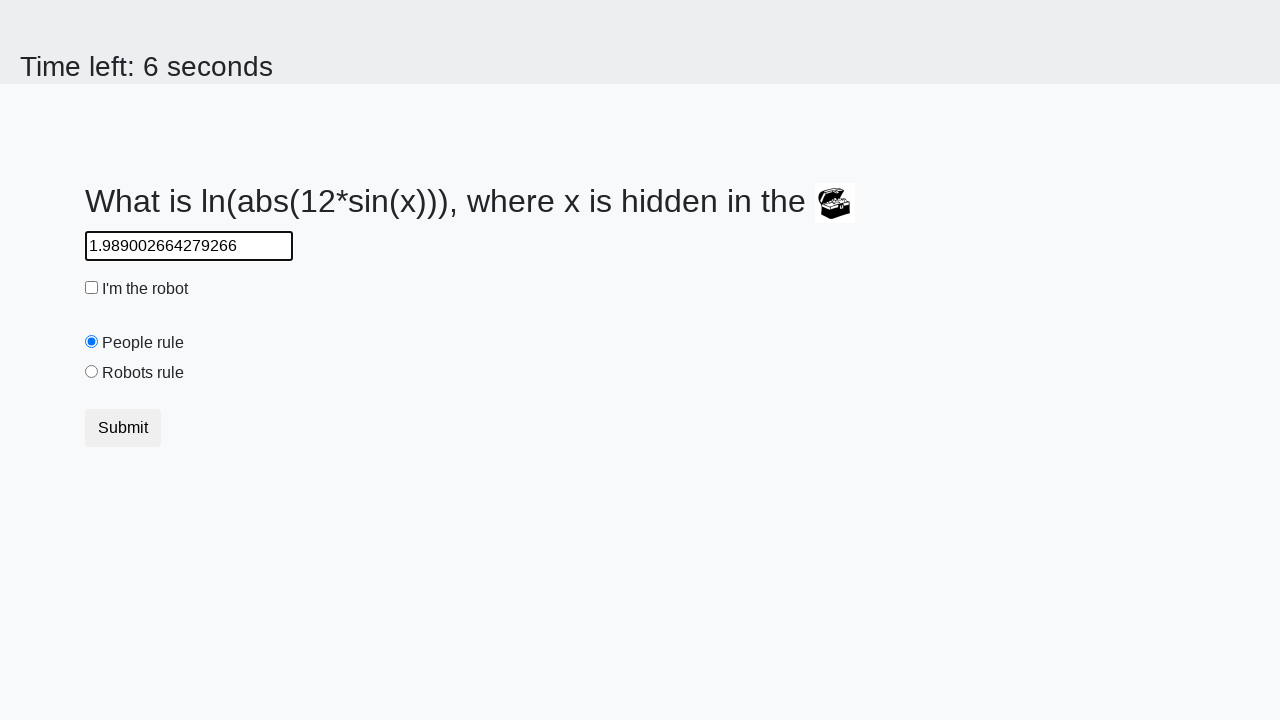

Checked the 'I'm the robot' checkbox at (92, 288) on #robotCheckbox
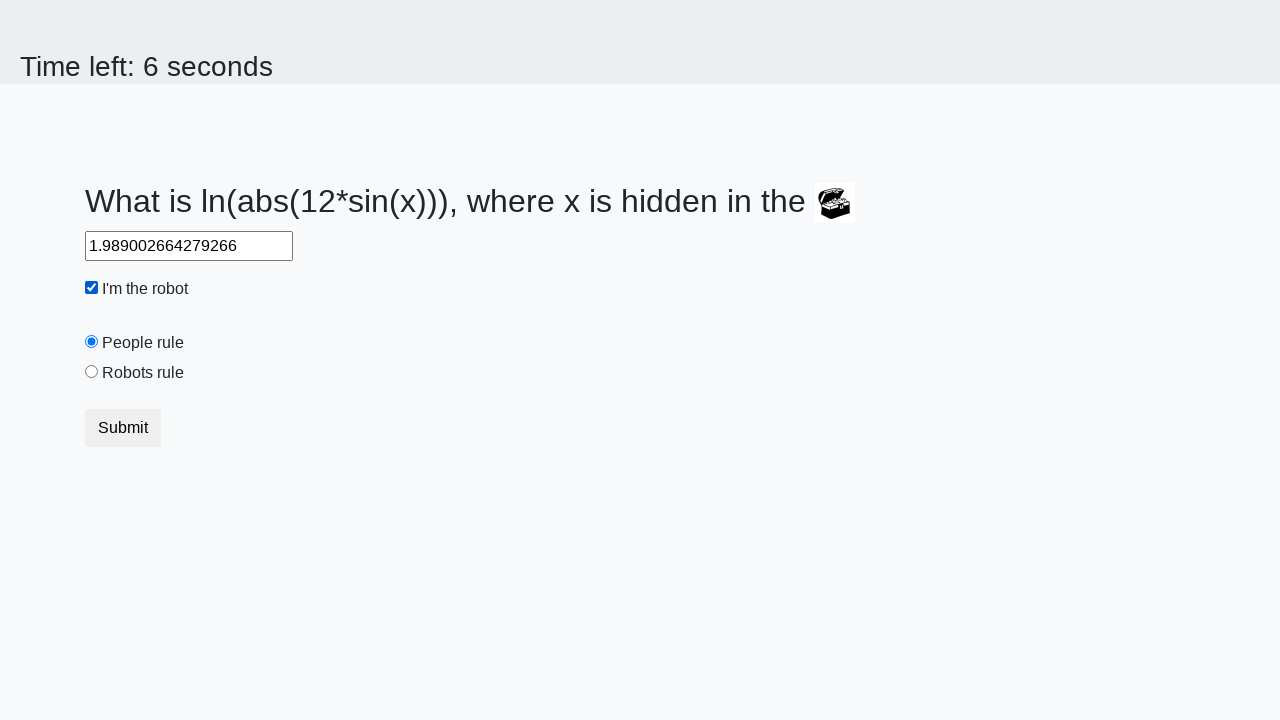

Selected the 'Robots rule!' radio button at (92, 372) on #robotsRule
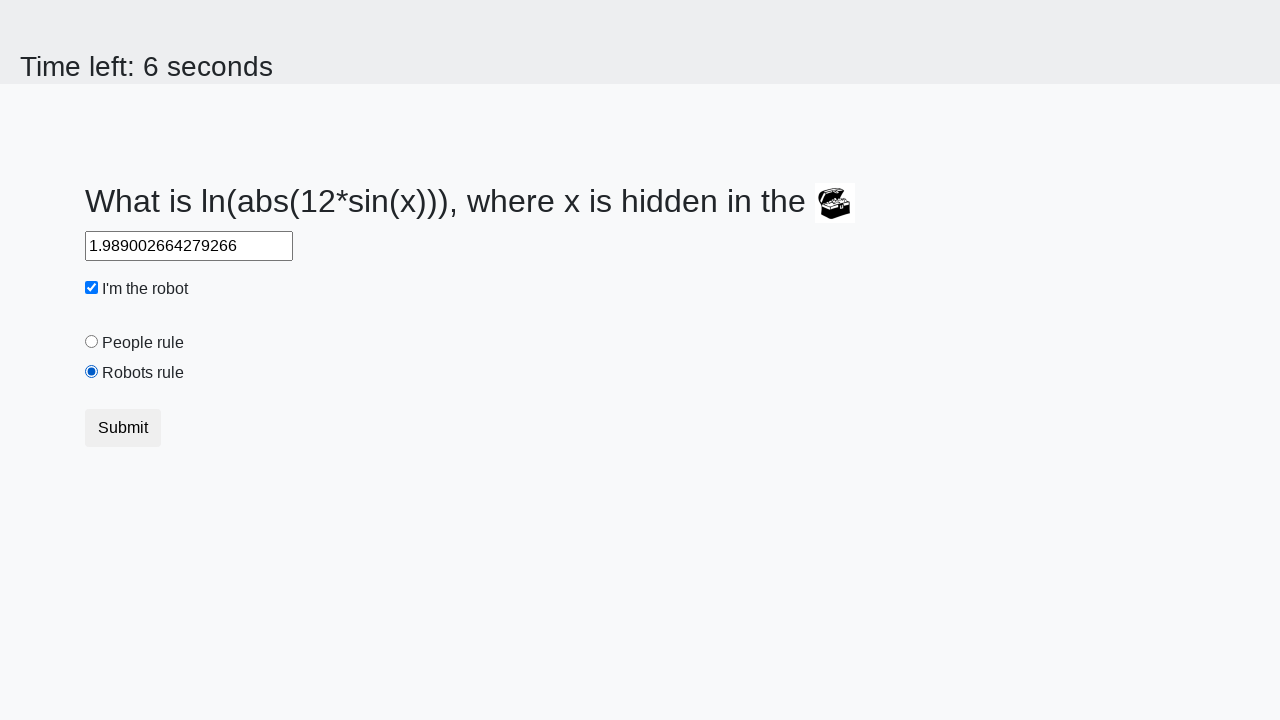

Clicked the Submit button at (123, 428) on button.btn.btn-default
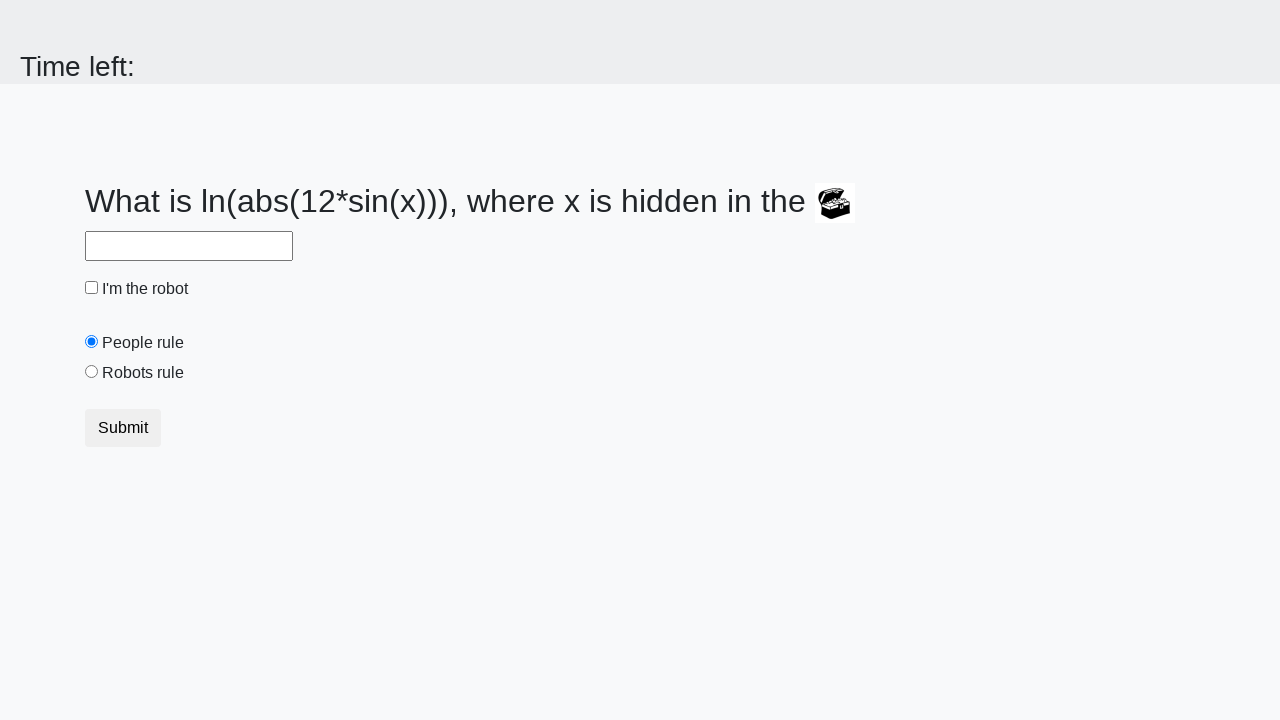

Set up dialog handler to accept alerts
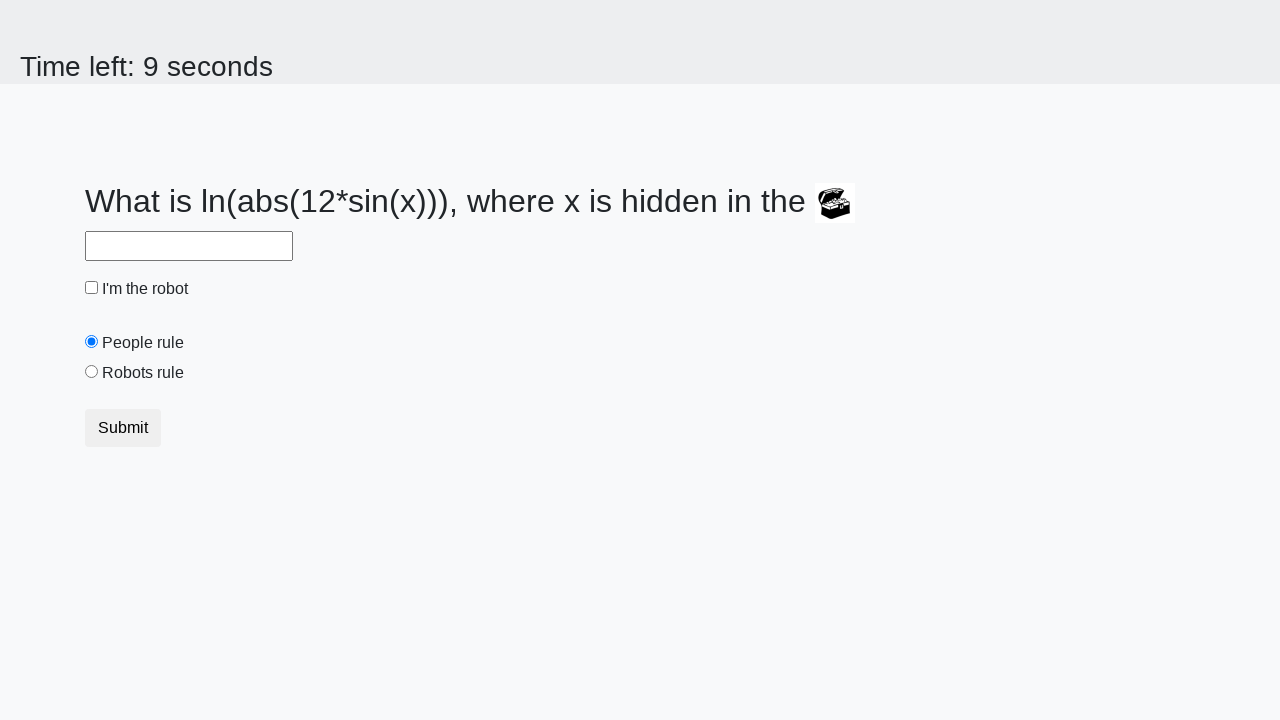

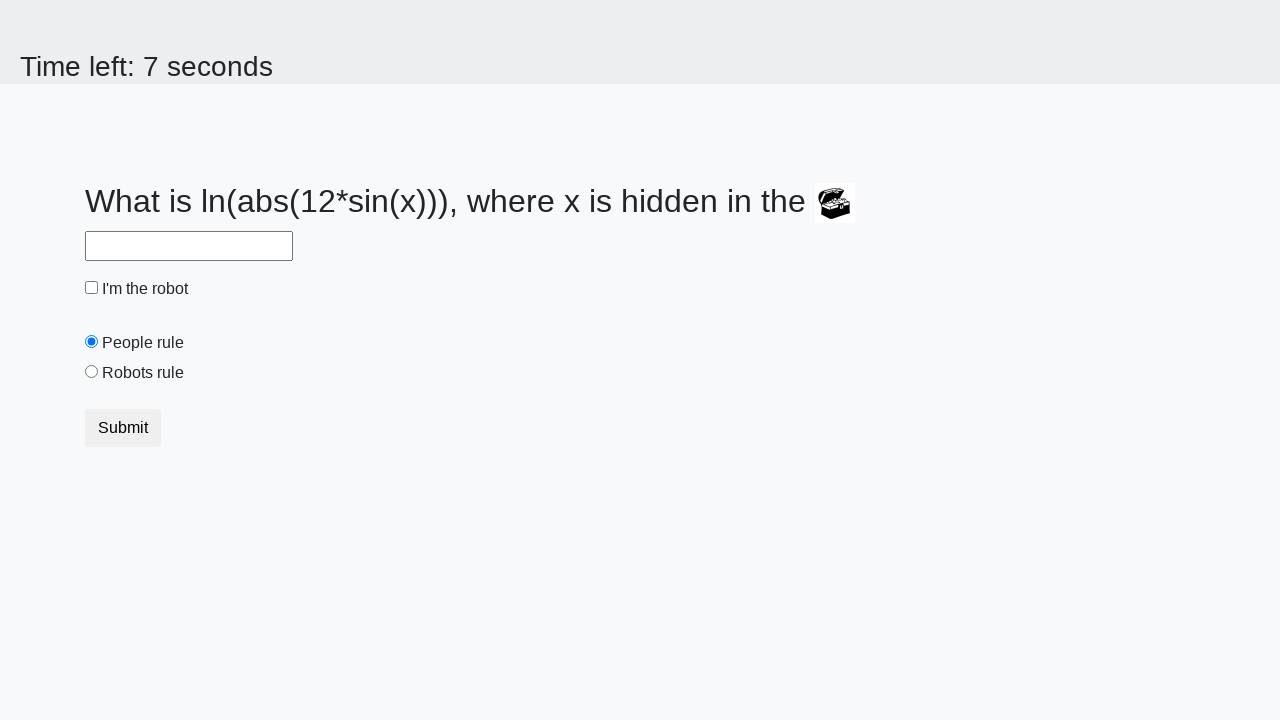